Simulates a user visit to the myunihub.ro website by loading the page, waiting for content, and scrolling to the bottom of the page to simulate reading behavior.

Starting URL: https://myunihub.ro

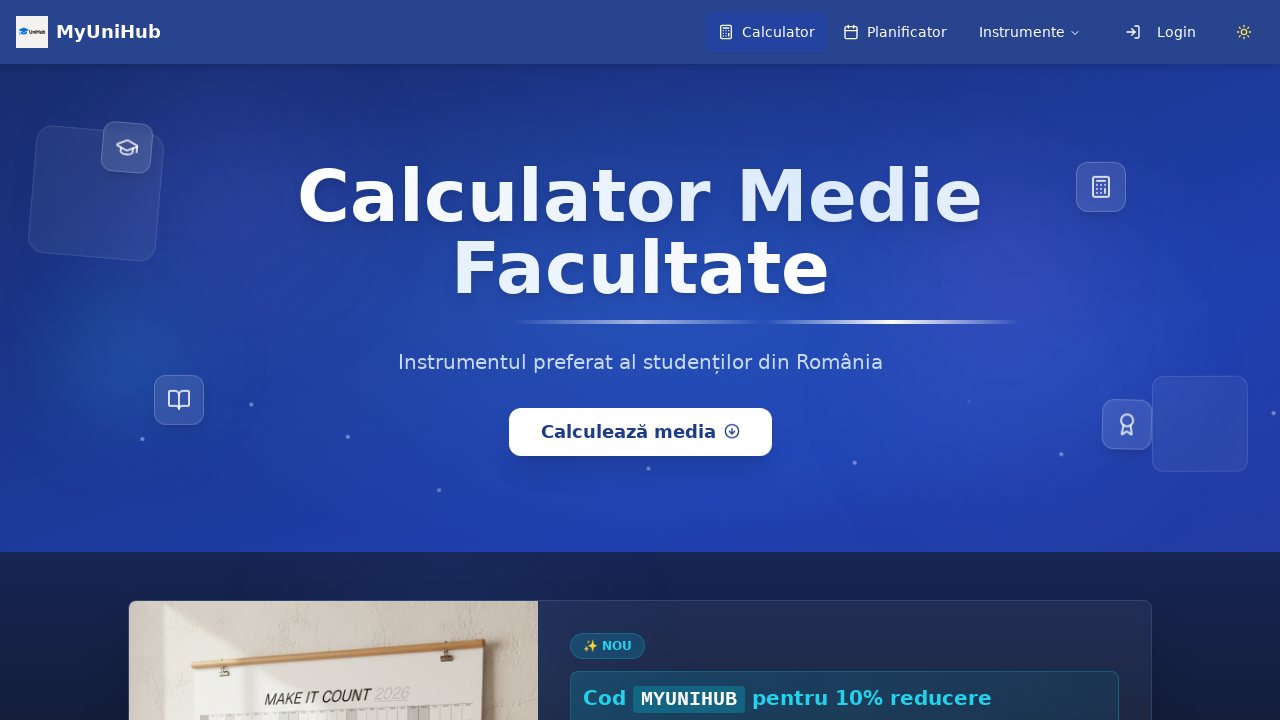

Waited for page to fully load
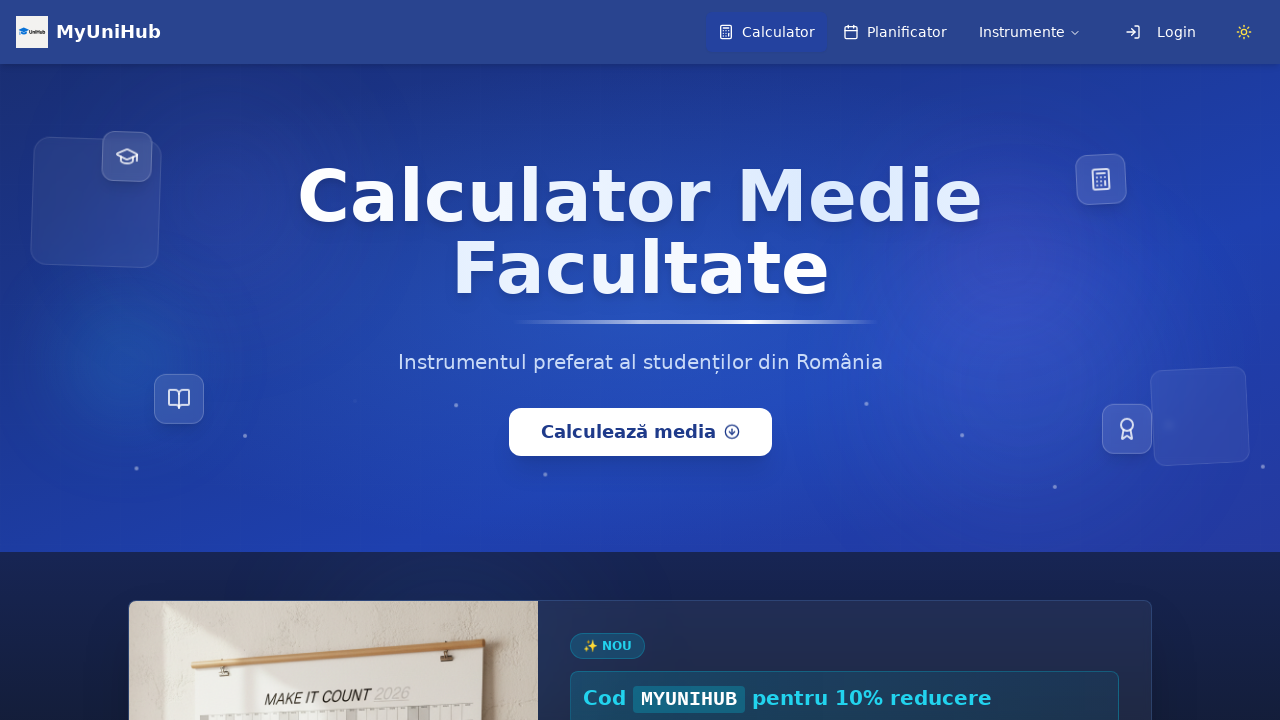

Waited 5 seconds to simulate user viewing the page
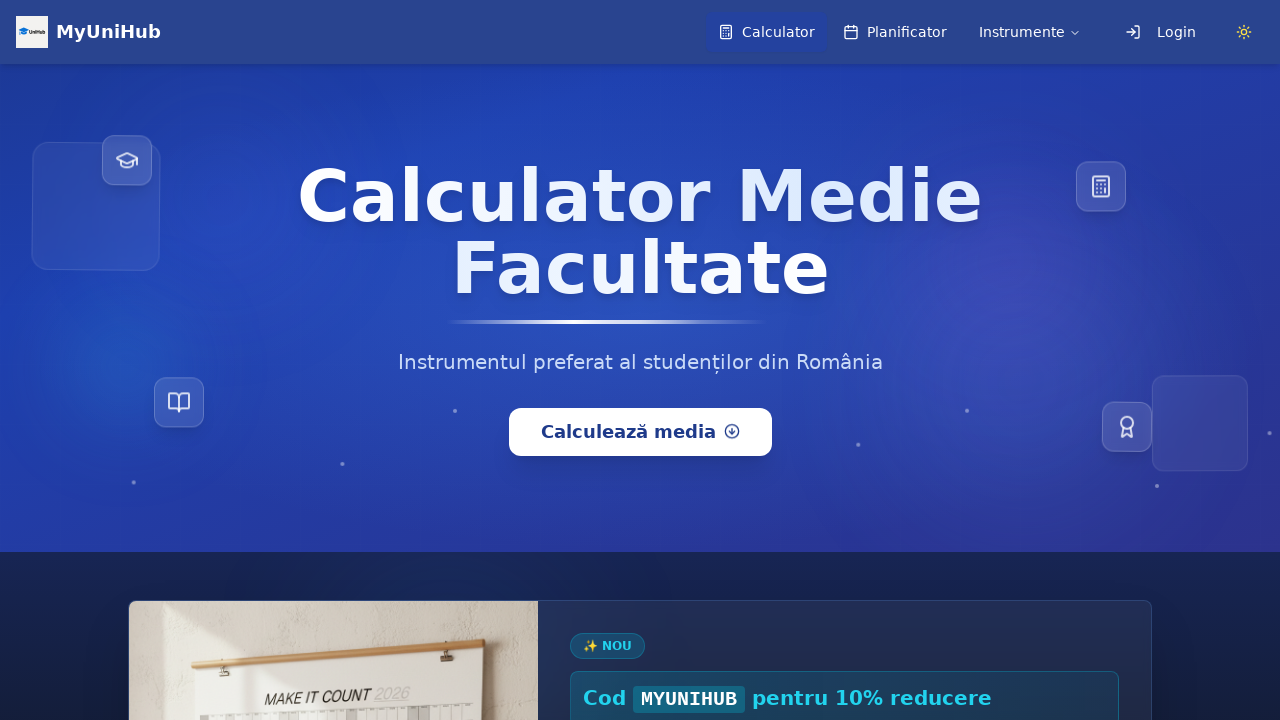

Scrolled to the bottom of the page
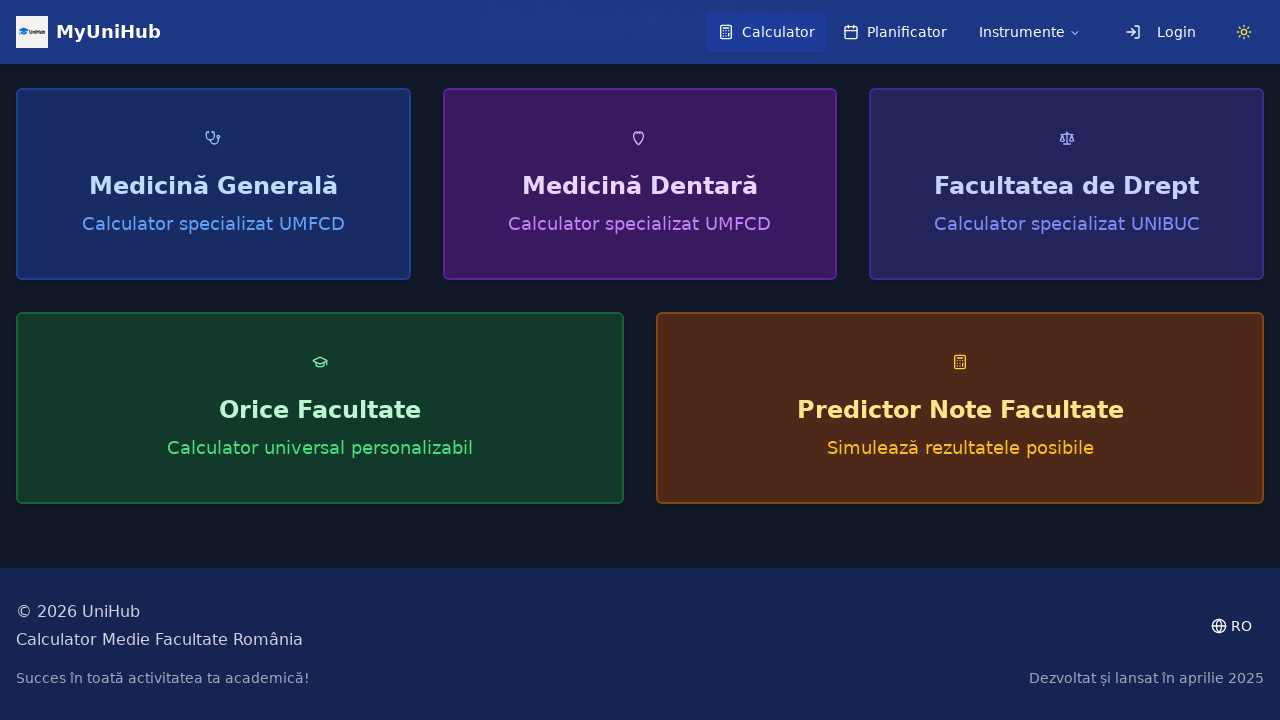

Waited 2 seconds after scrolling
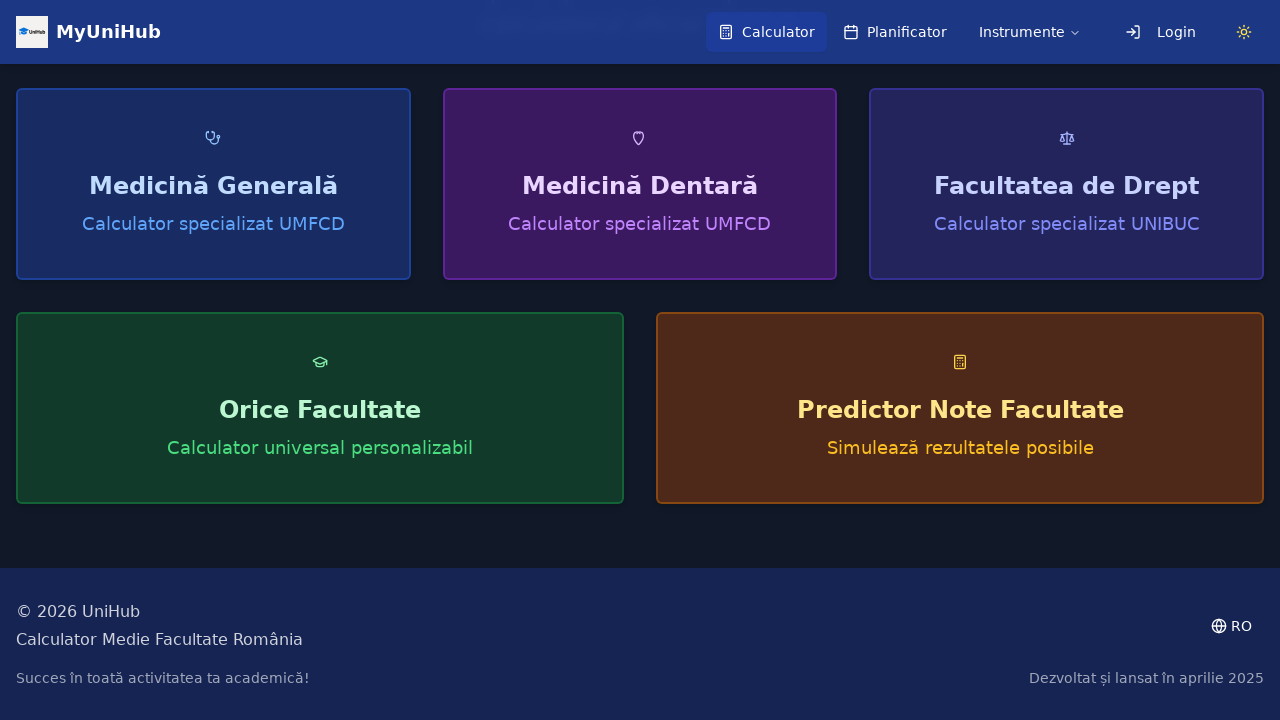

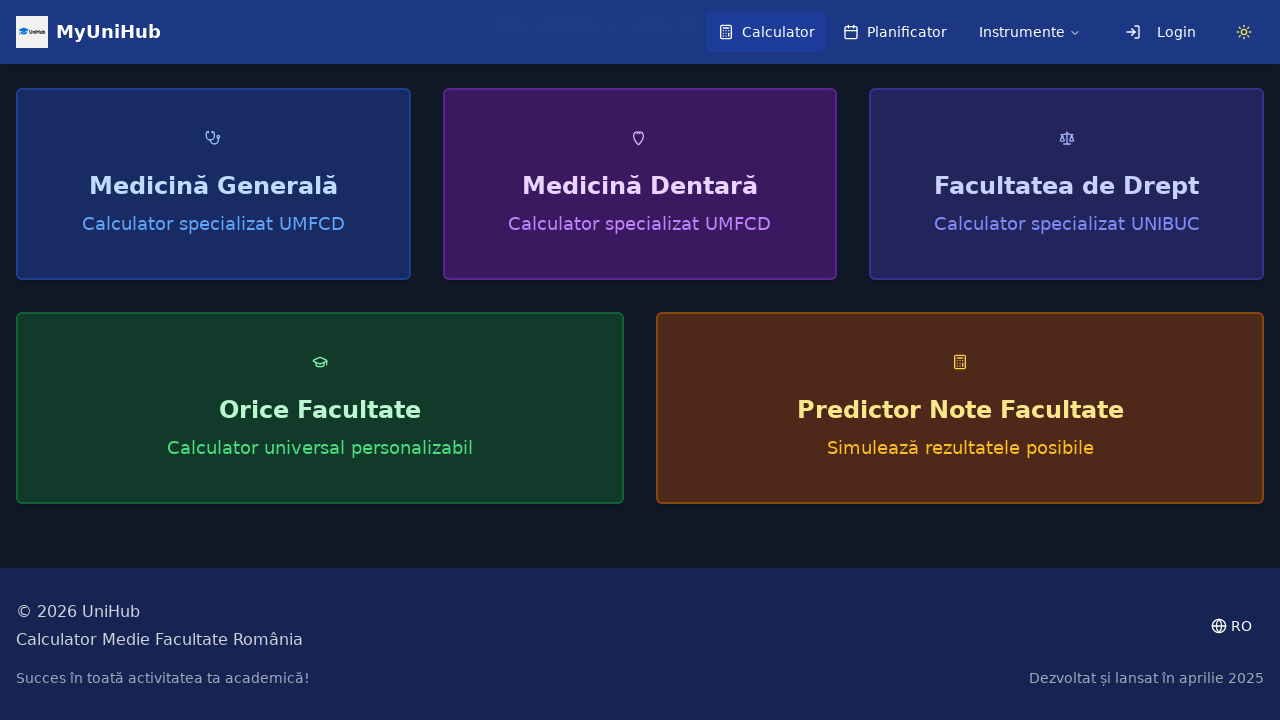